Tests dynamic loading by clicking Start button and verifying "Hello World!" text is displayed

Starting URL: https://the-internet.herokuapp.com/dynamic_loading/2

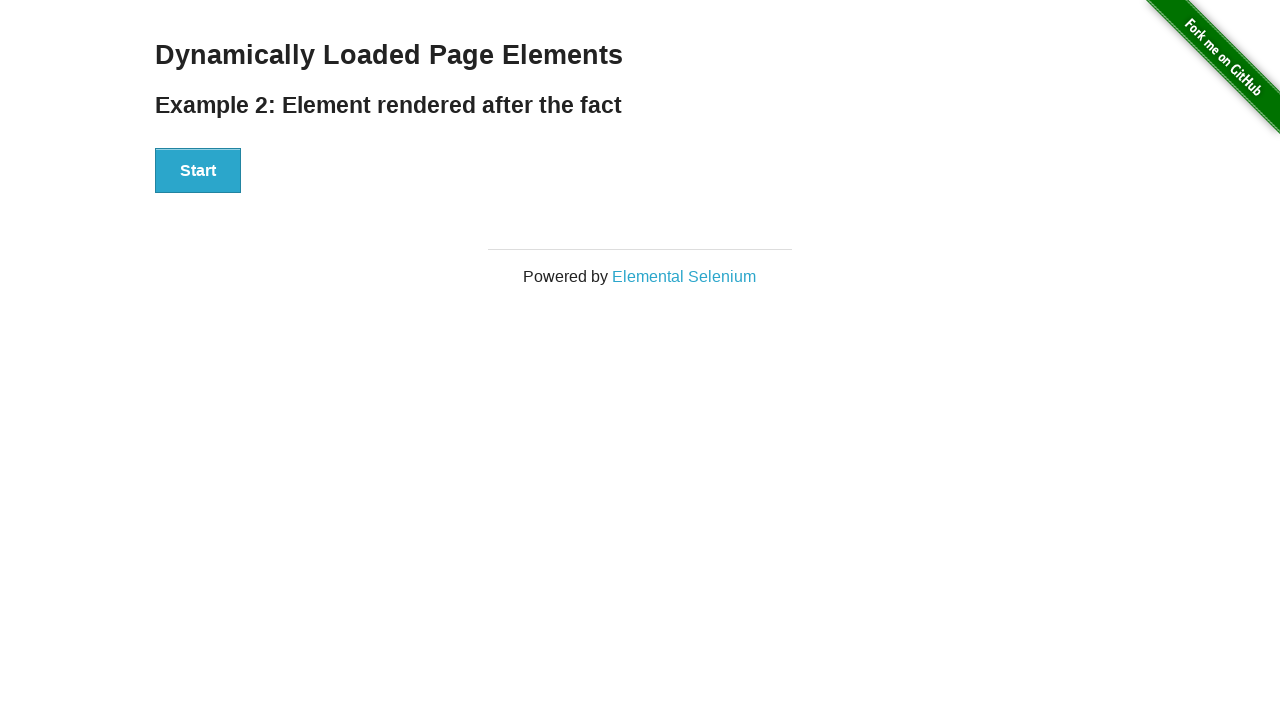

Clicked Start button to initiate dynamic loading at (198, 171) on xpath=//*[@id='start']/button
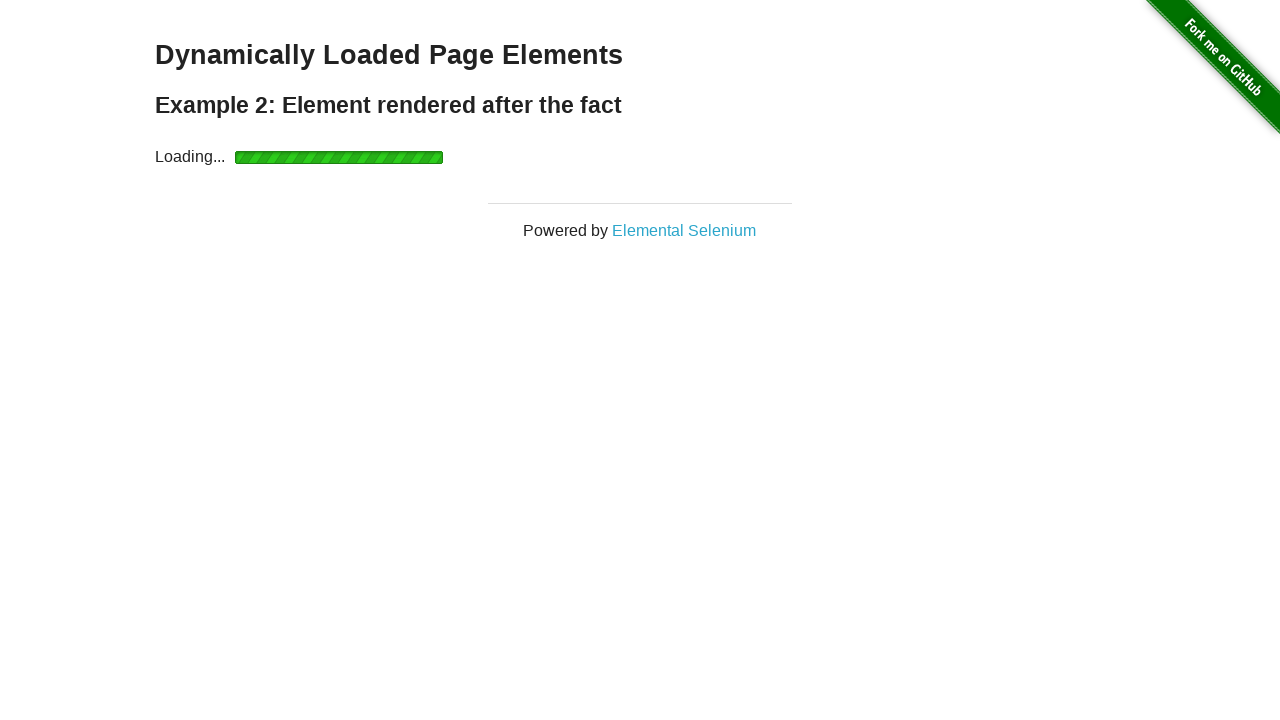

Waited for 'Hello World!' text to become visible
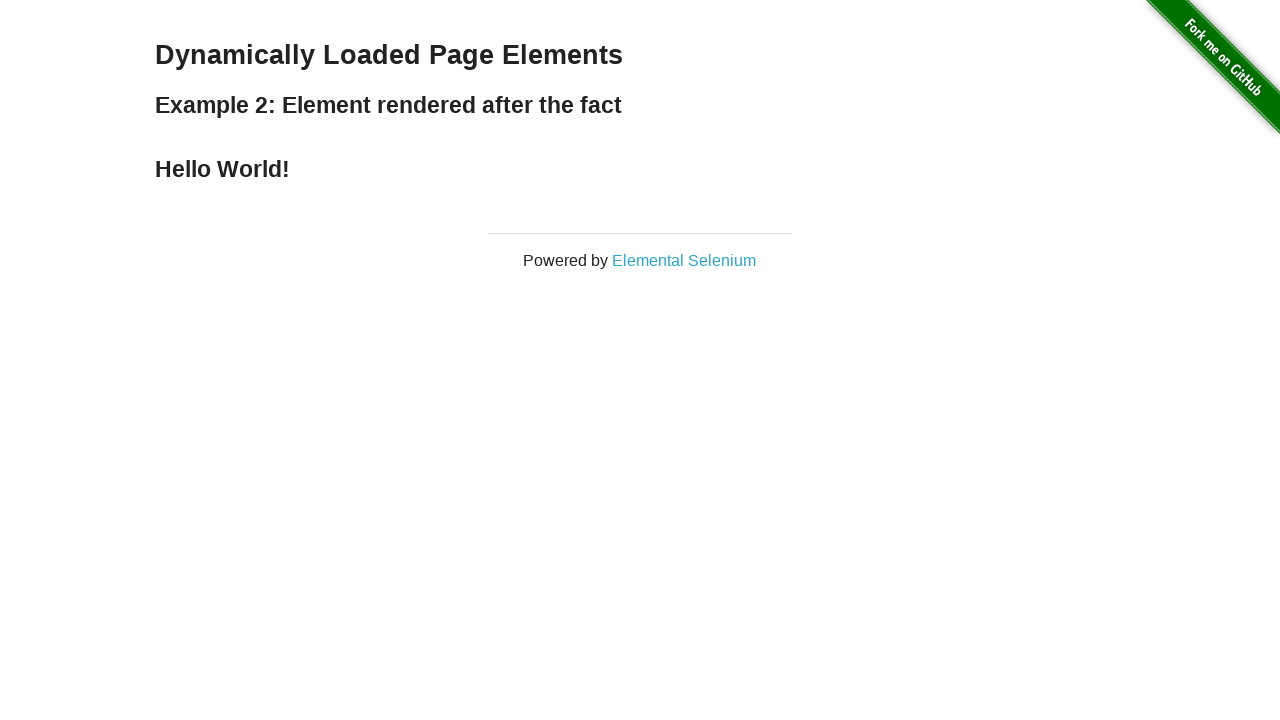

Located 'Hello World!' element
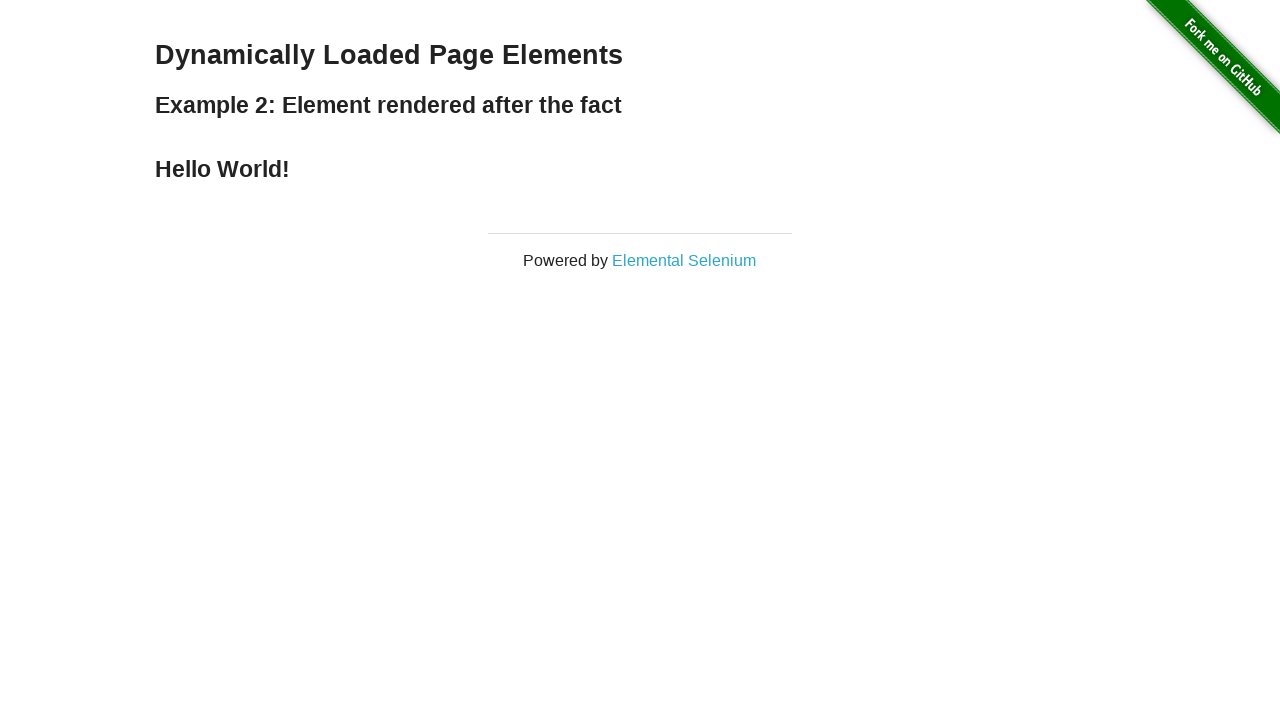

Verified that 'Hello World!' text is visible
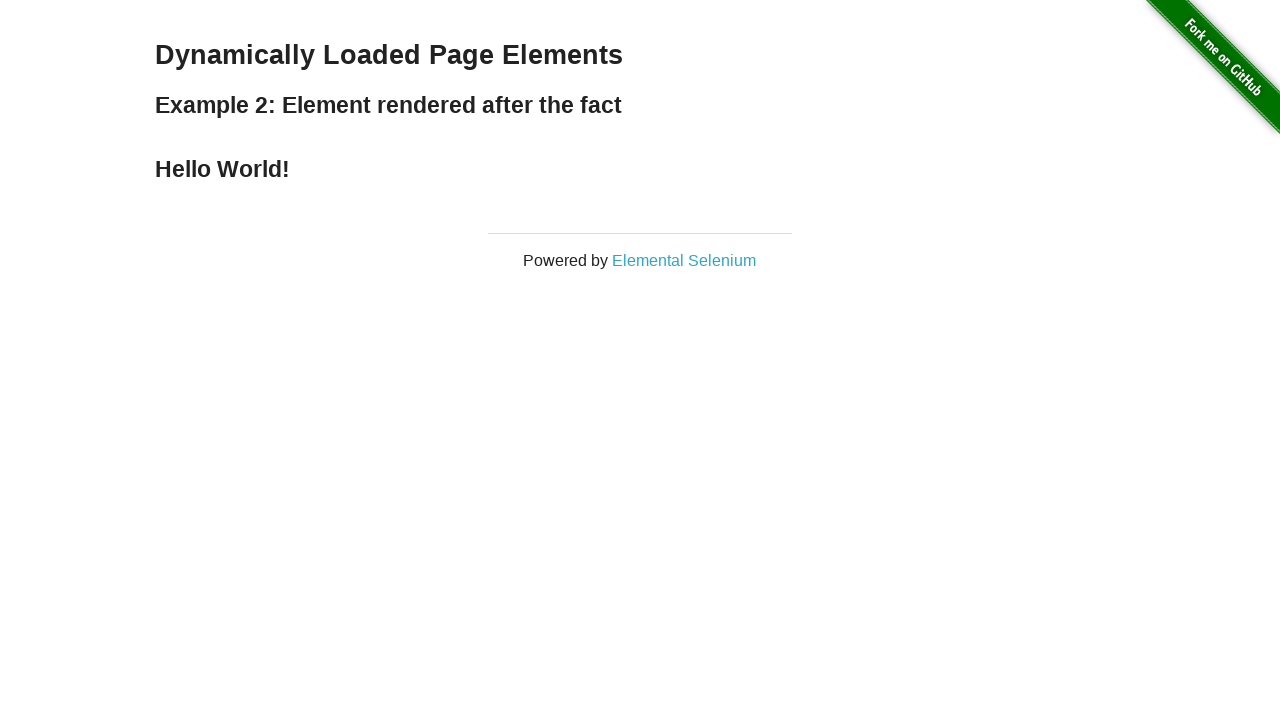

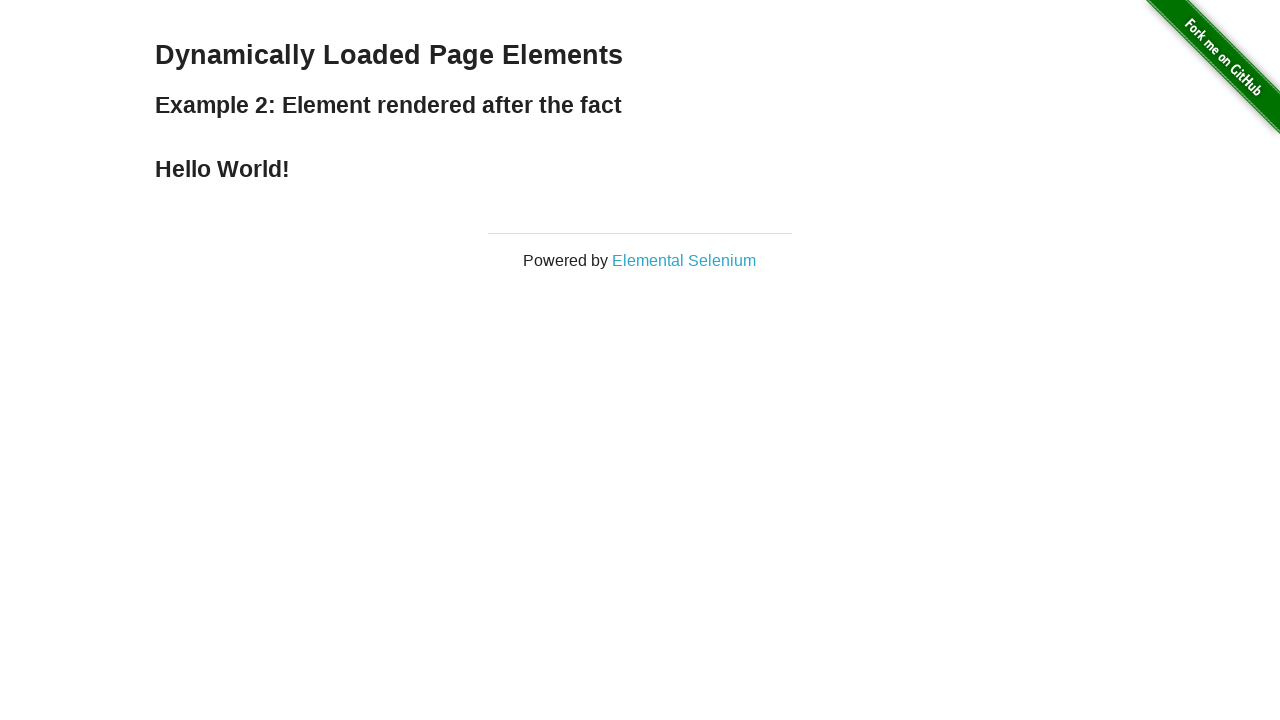